Tests menu interaction by clicking on a "blogs" menu item and then selecting the "SeleniumByArun" option from the submenu/dropdown.

Starting URL: https://omayo.blogspot.com/

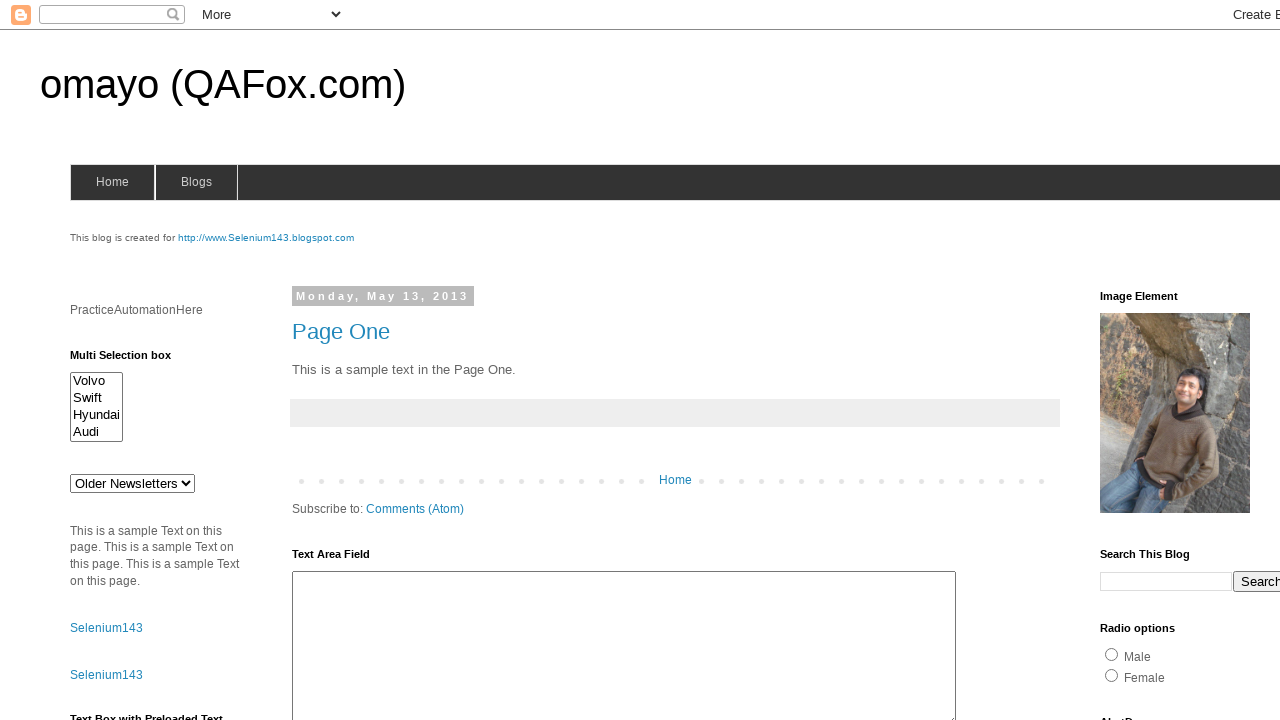

Clicked on 'blogs' menu to expand dropdown at (196, 182) on #blogsmenu
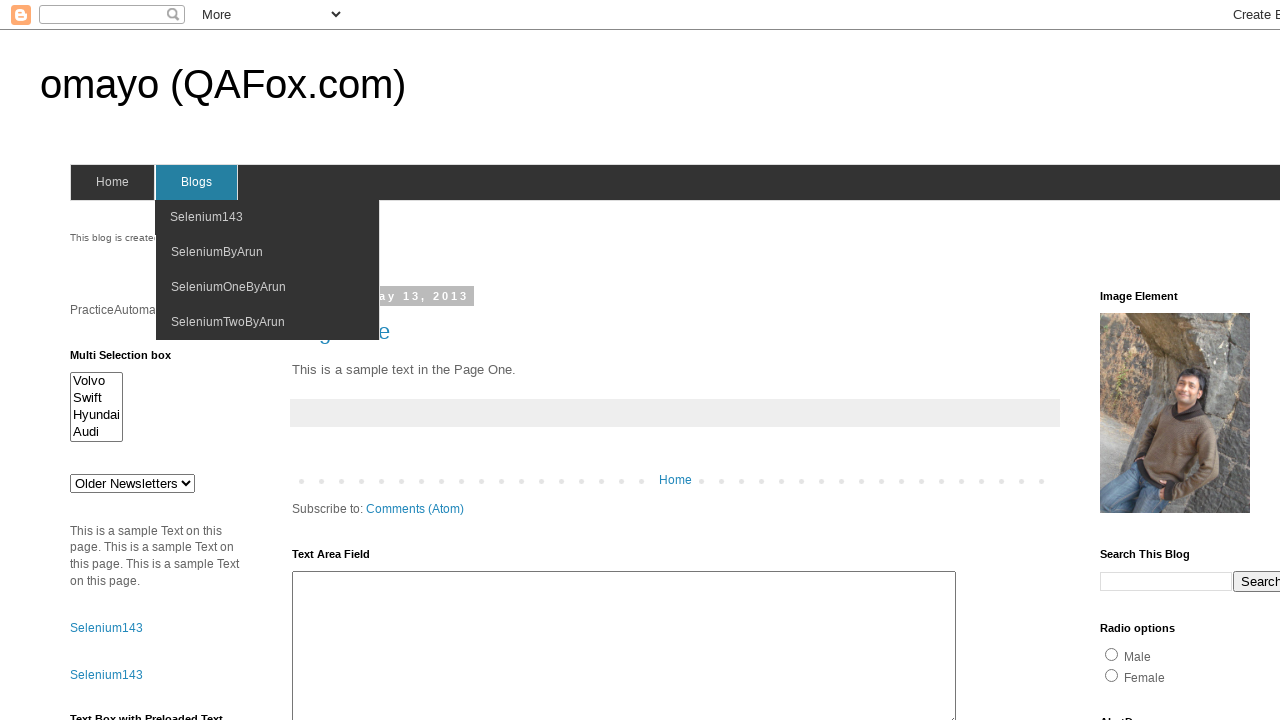

Clicked on 'SeleniumByArun' option from the blogs submenu at (217, 252) on xpath=//span[text()='SeleniumByArun']
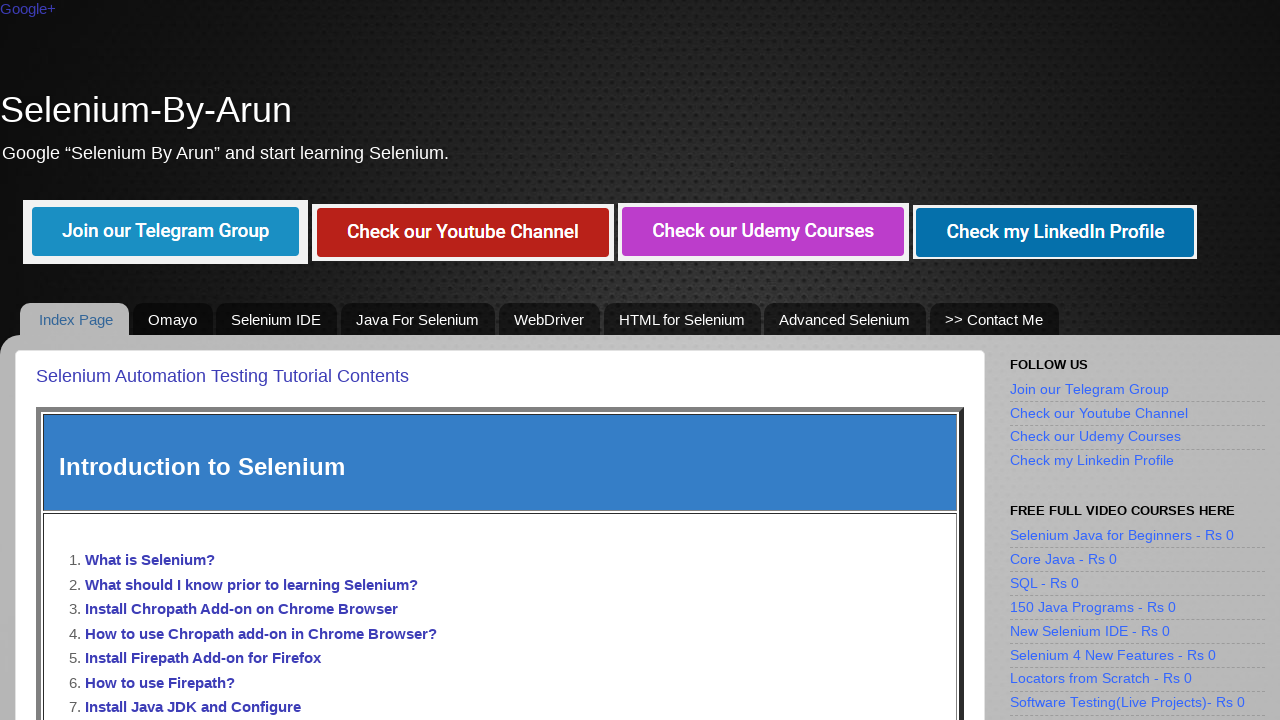

Waited for navigation to complete
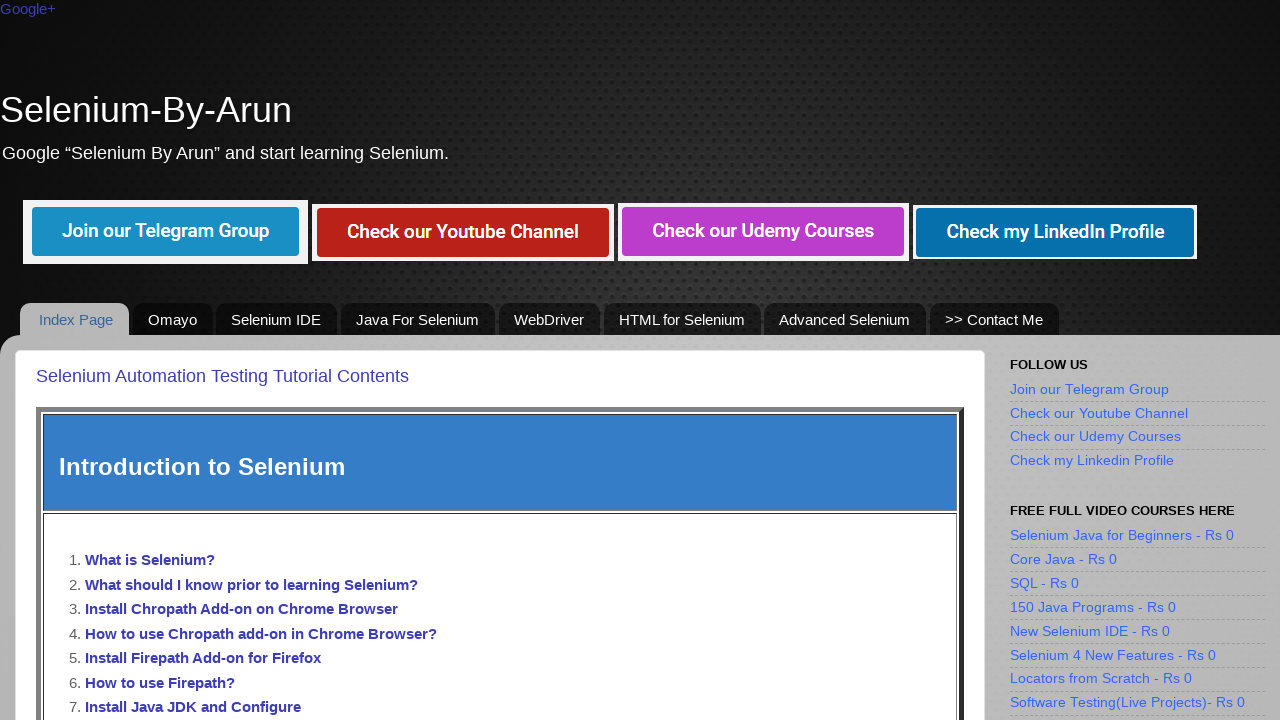

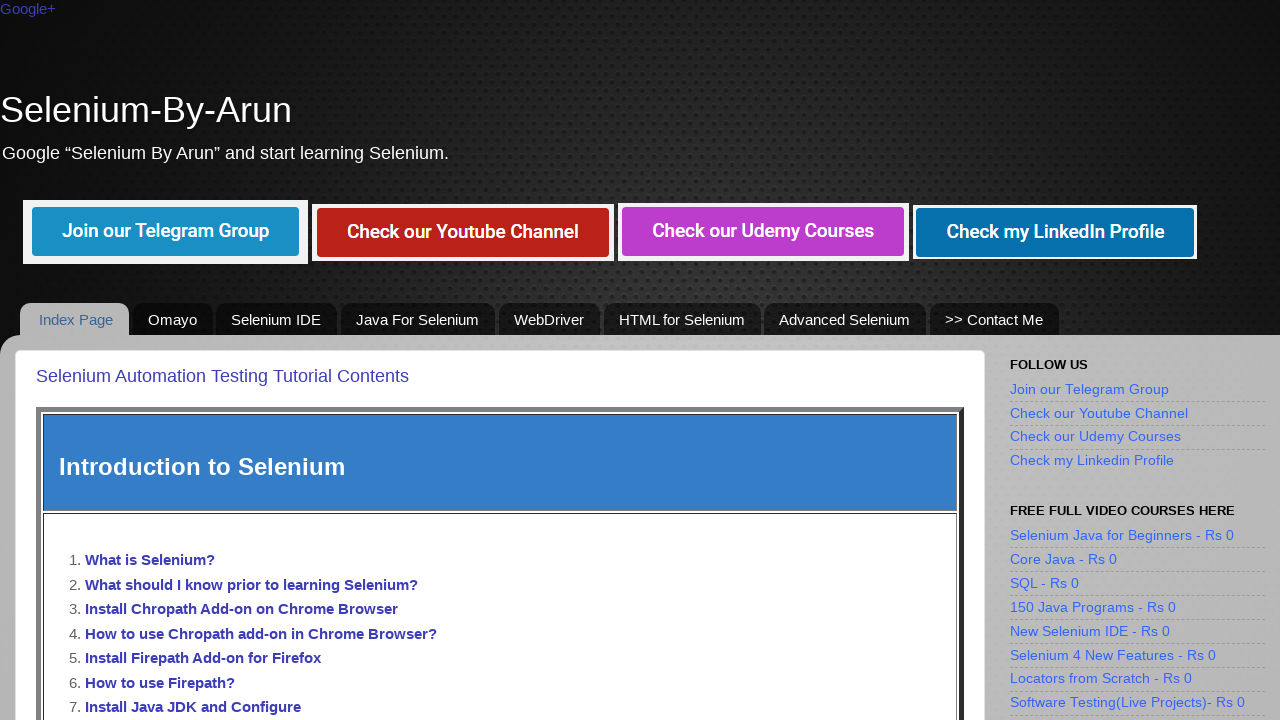